Navigates to OrangeHRM page and refreshes the browser

Starting URL: https://opensource-demo.orangehrmlive.com/

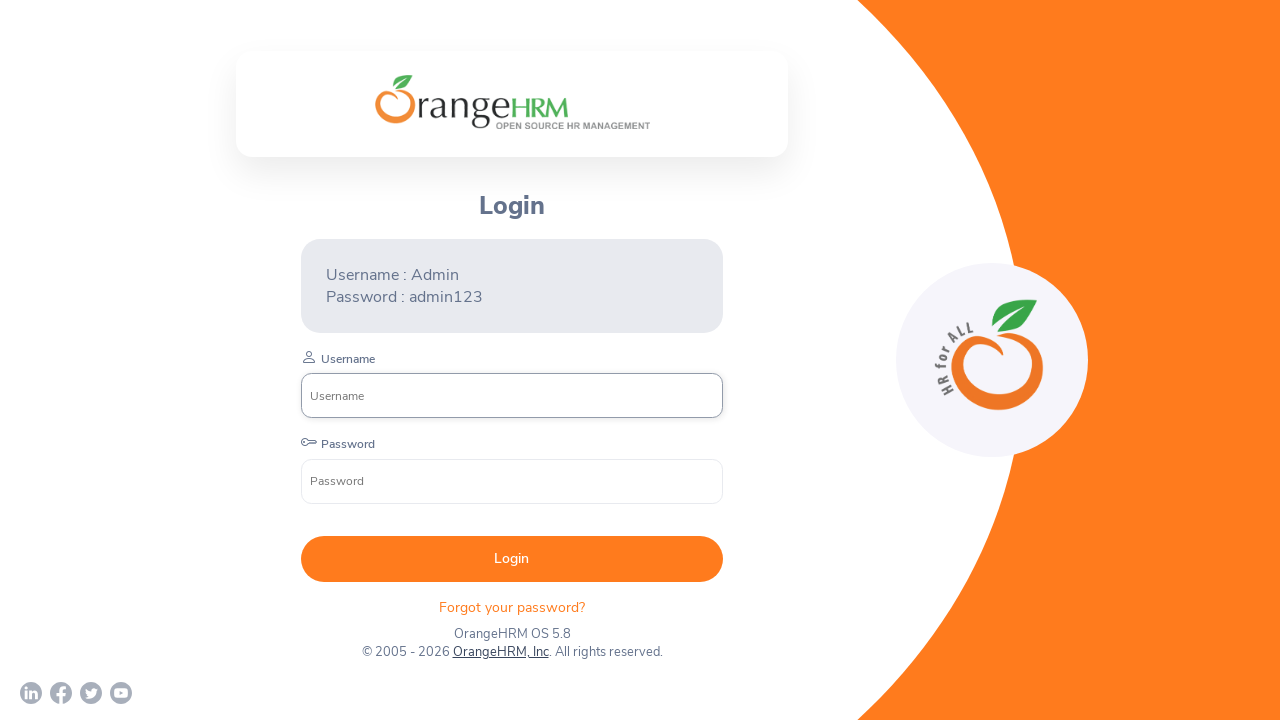

Reloaded the OrangeHRM page
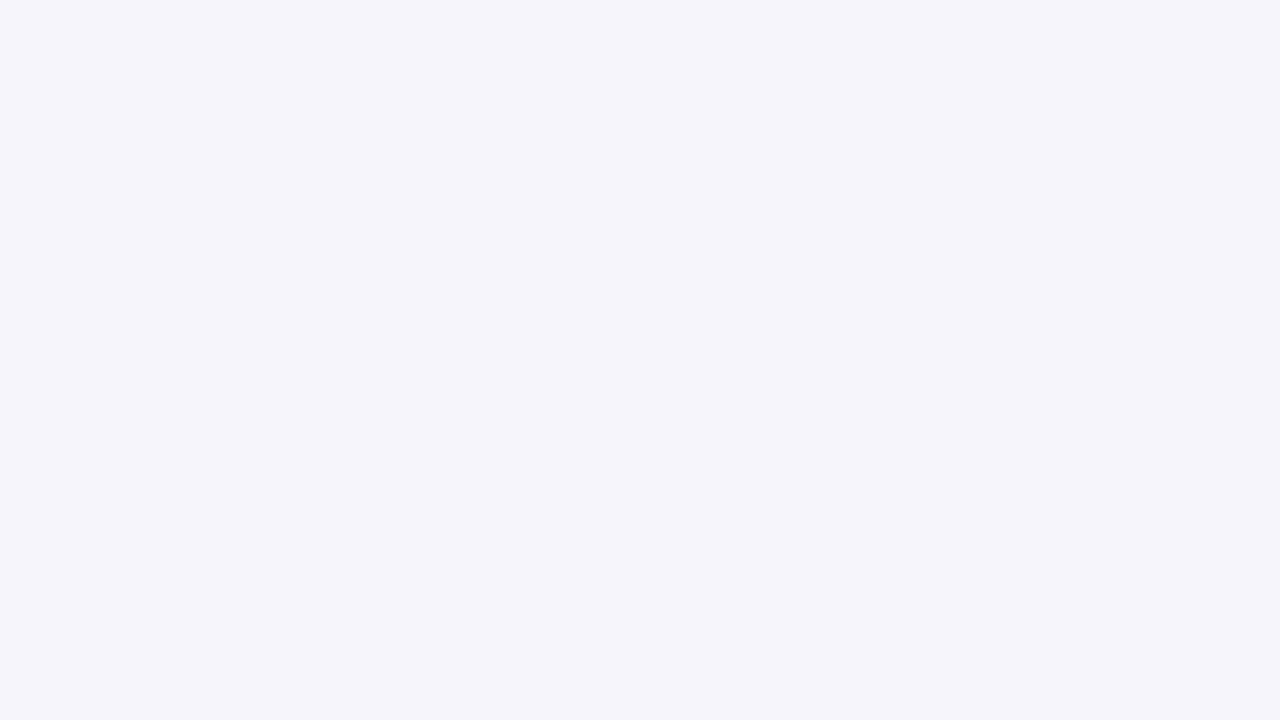

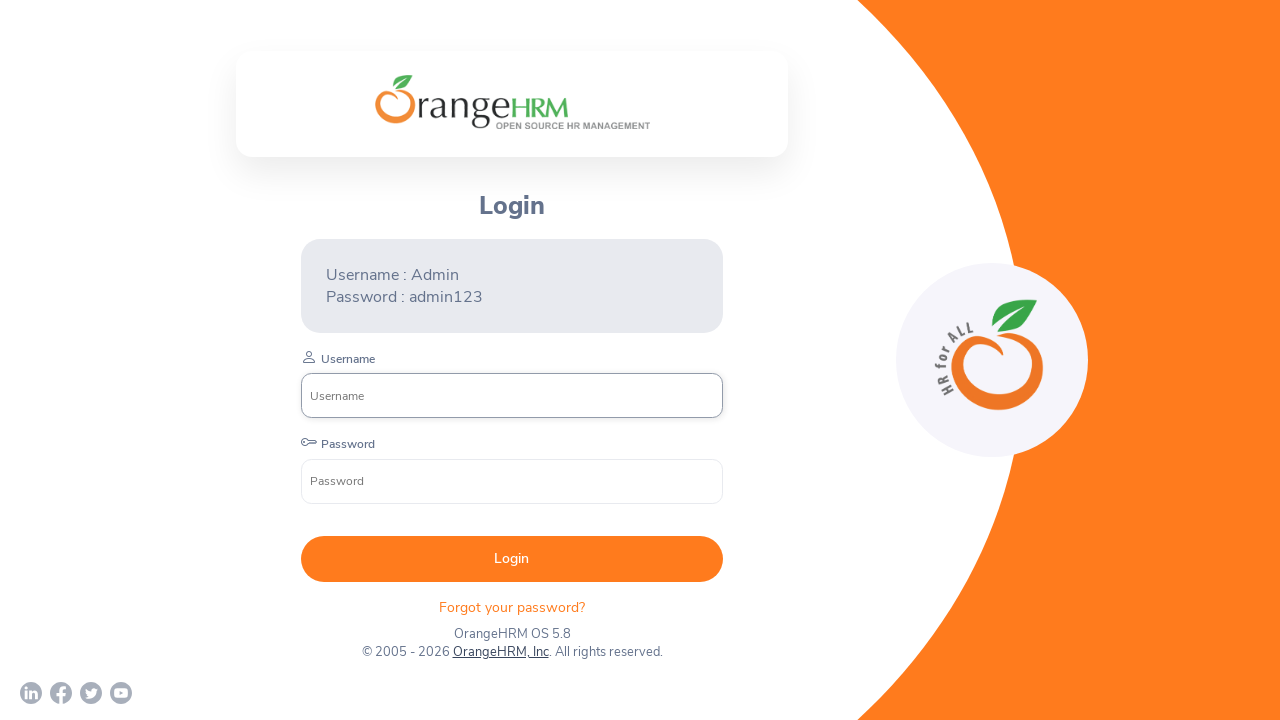